Tests JavaScript alert handling by triggering a simple alert, reading its text, accepting it, and verifying the result message

Starting URL: https://the-internet.herokuapp.com/javascript_alerts

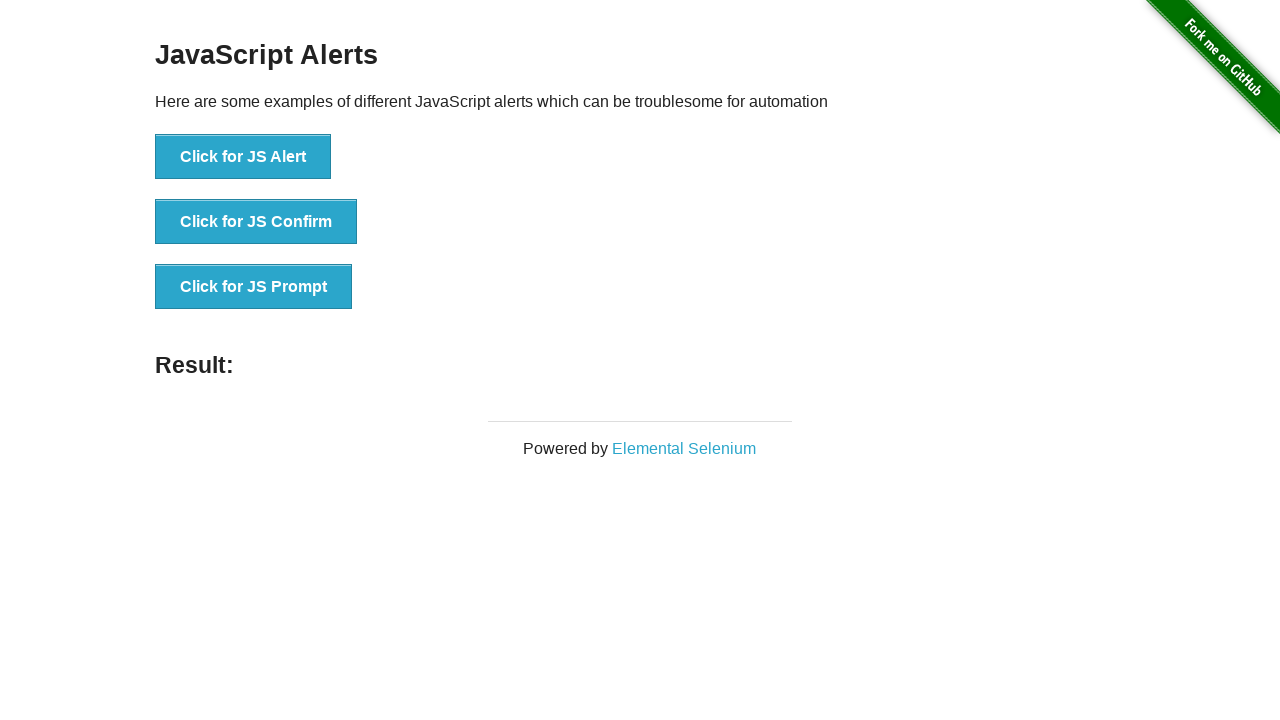

Clicked button to trigger JavaScript alert at (243, 157) on button:has-text('Click for JS Alert')
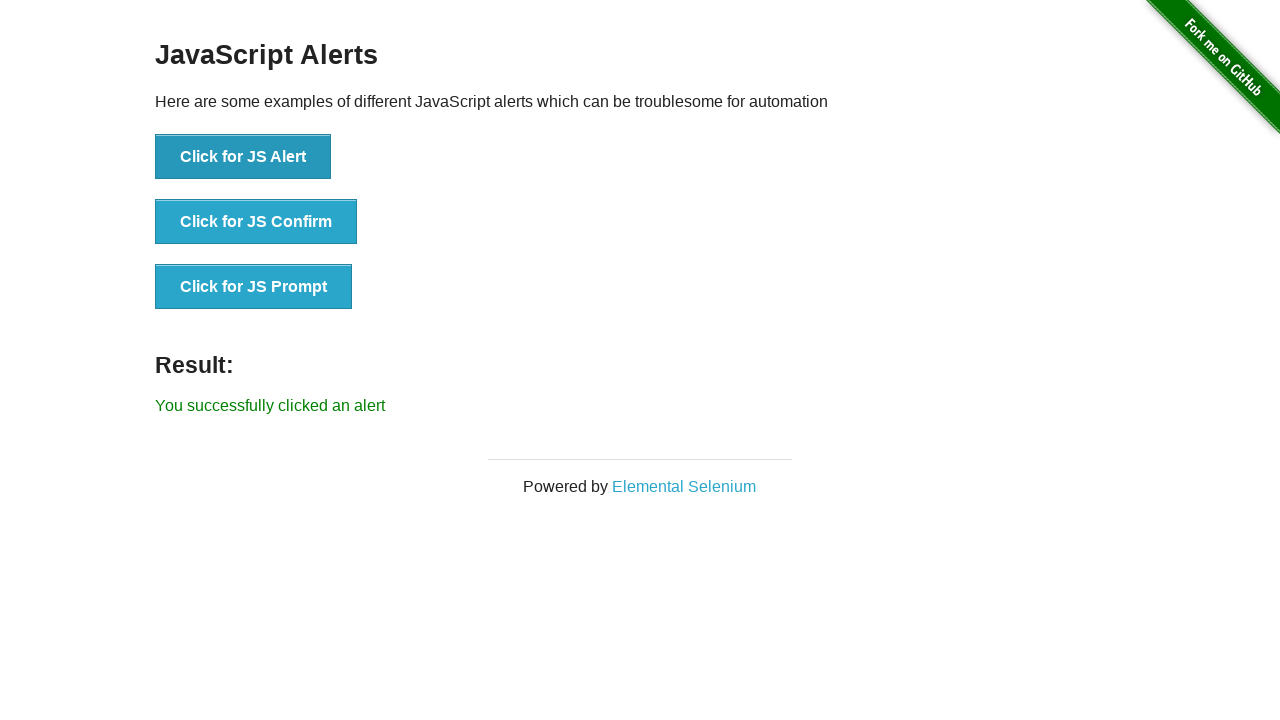

Set up dialog handler to accept alerts
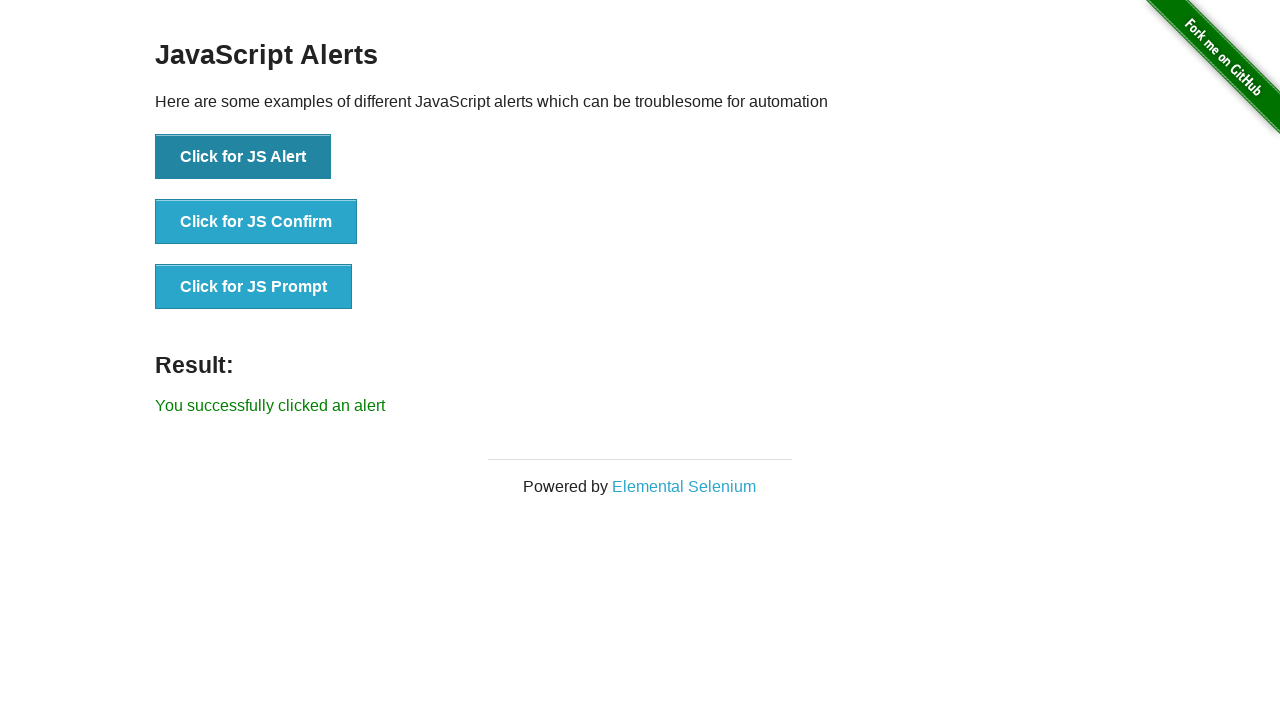

Result message appeared after accepting alert
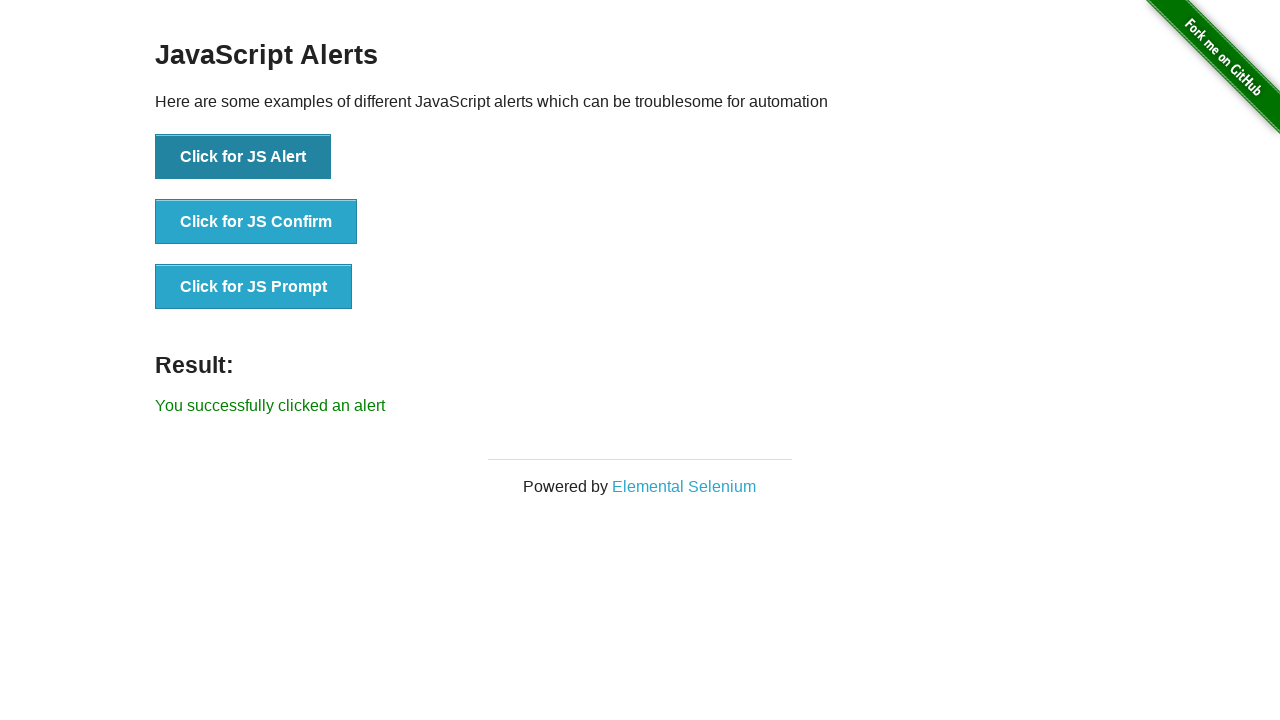

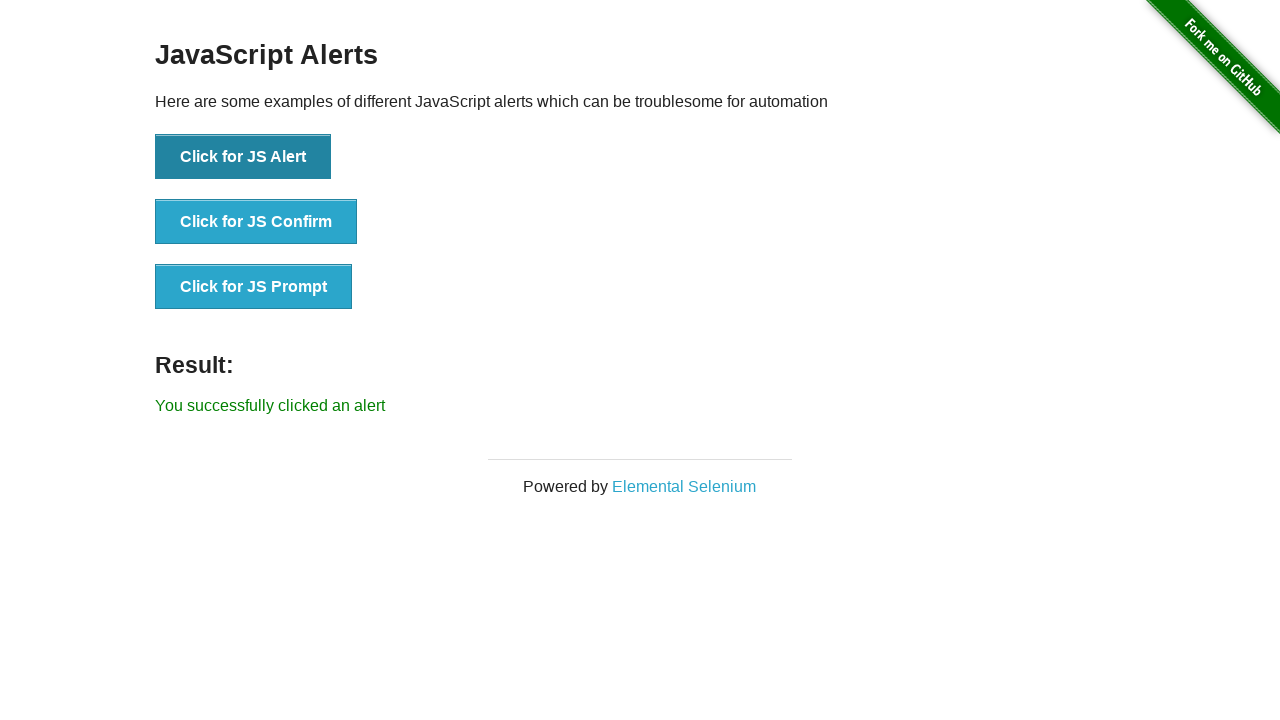